Tests browser navigation methods by navigating to Flipkart, going back, forward, and refreshing the page to verify basic browser navigation controls work correctly.

Starting URL: https://www.flipkart.com/

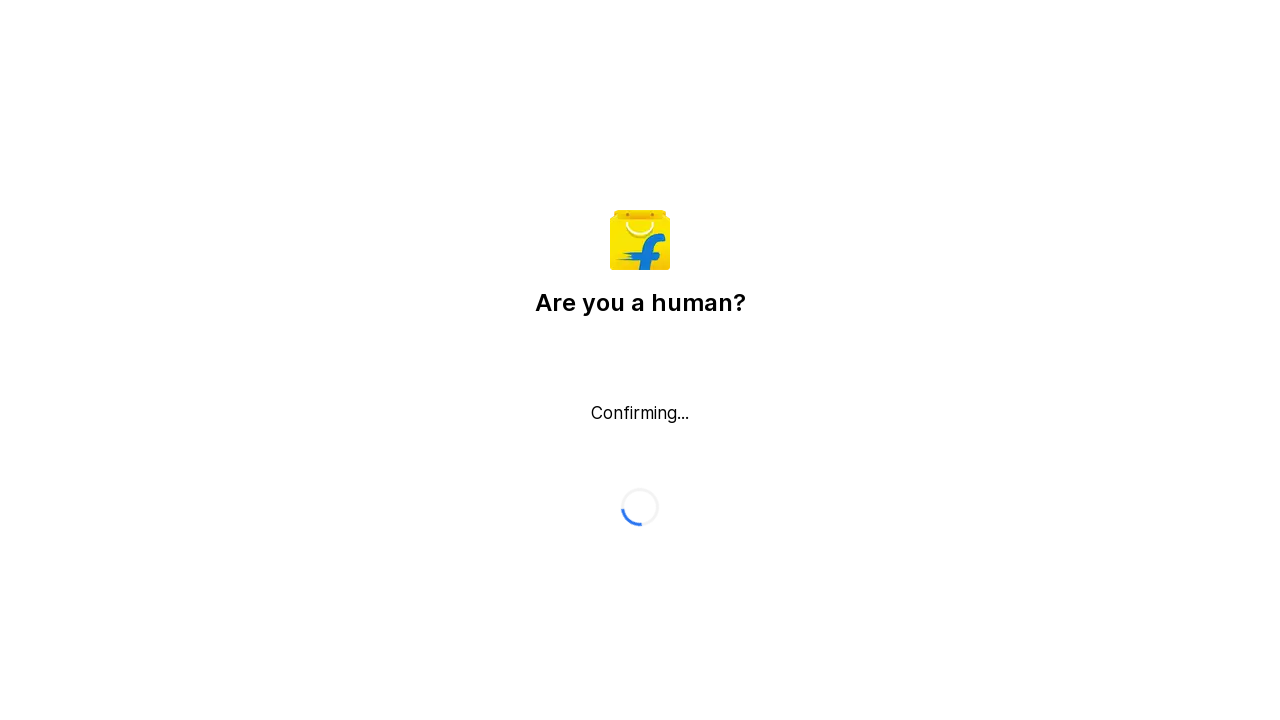

Navigated back to previous page in browser history
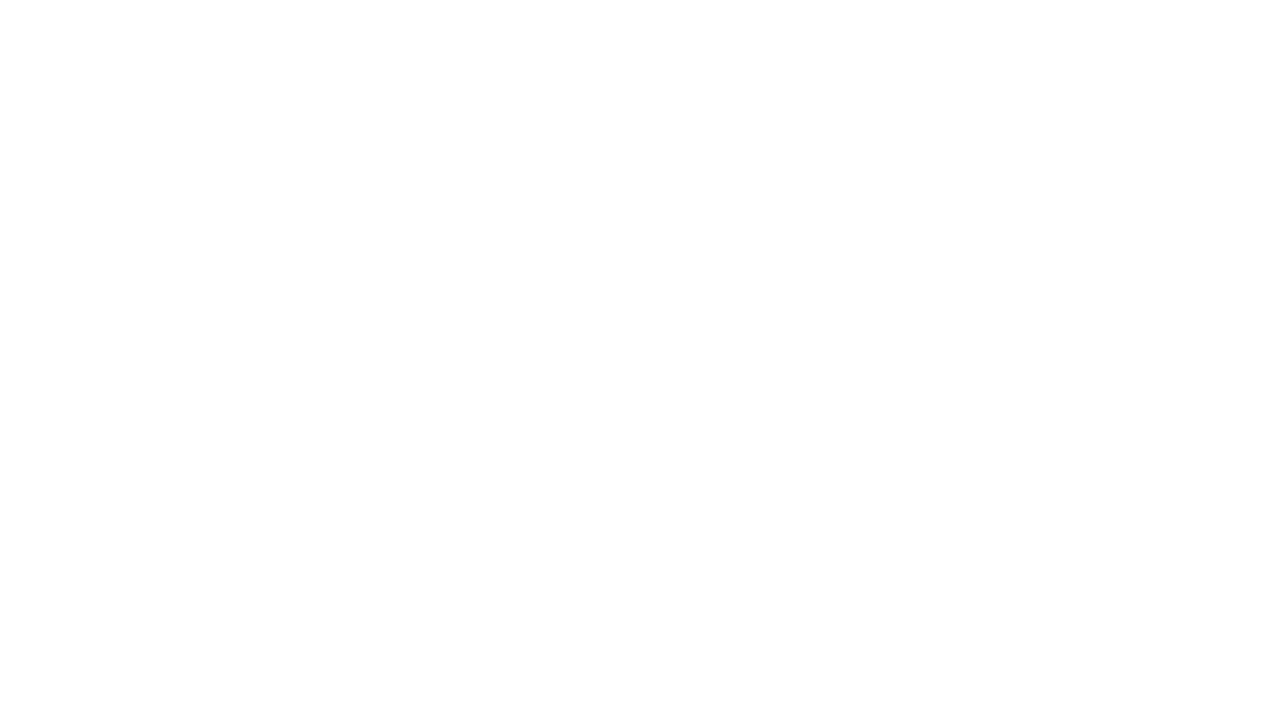

Page loaded after back navigation
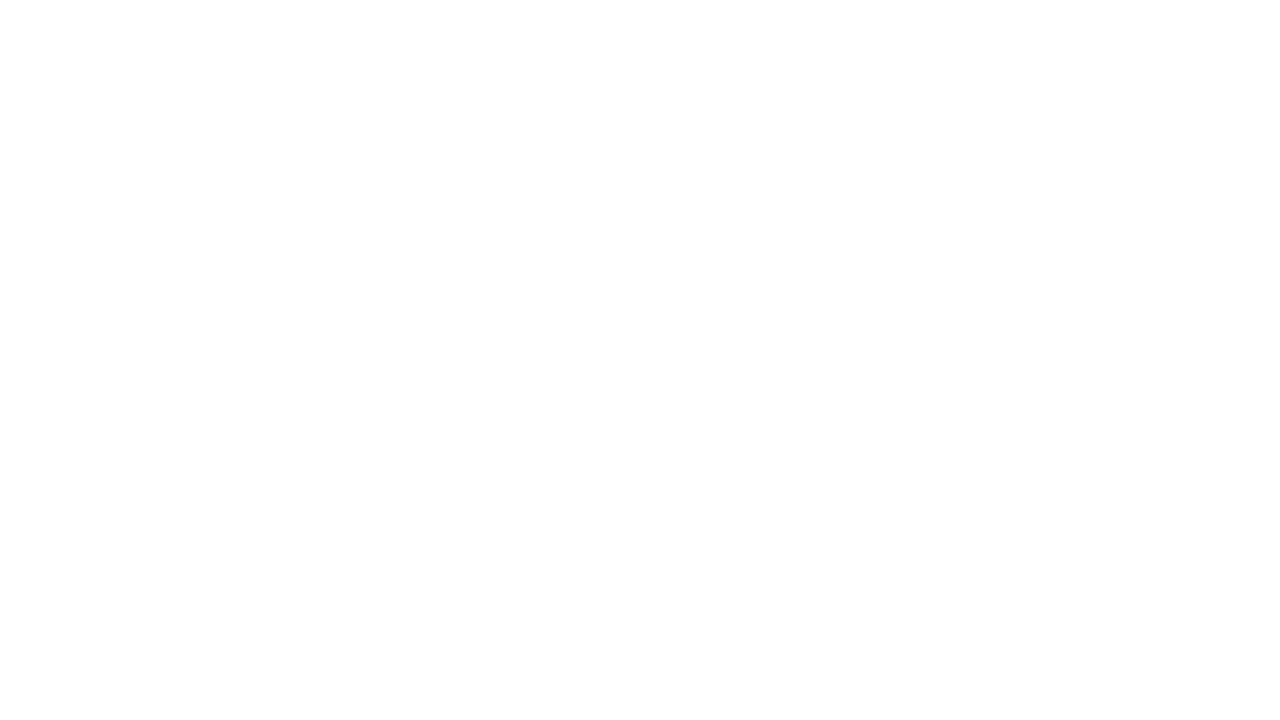

Navigated forward to return to Flipkart
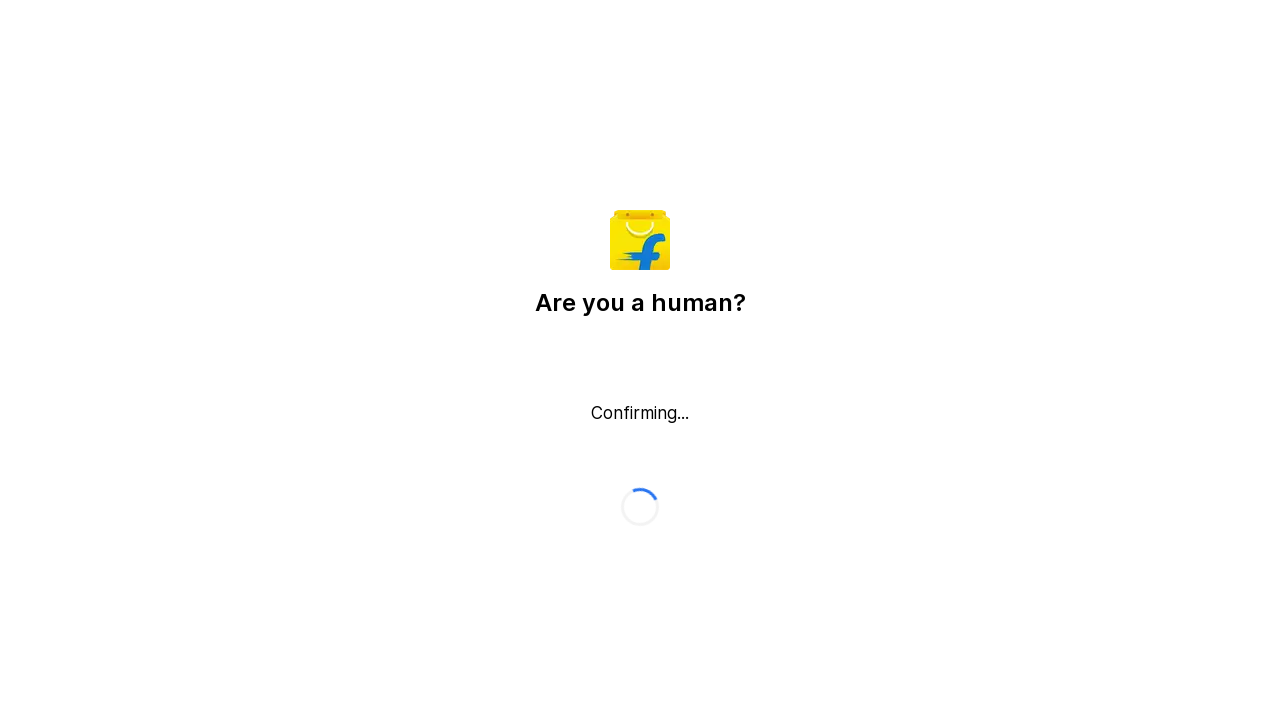

Page loaded after forward navigation
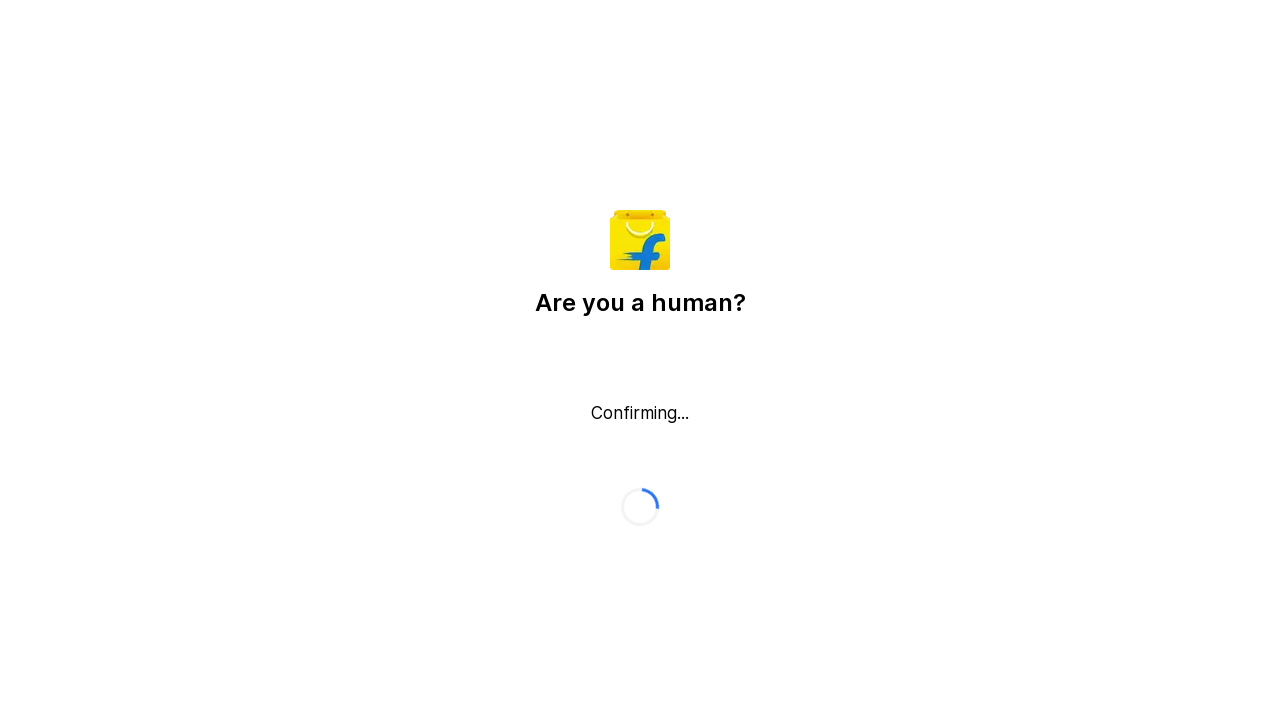

Refreshed the Flipkart page
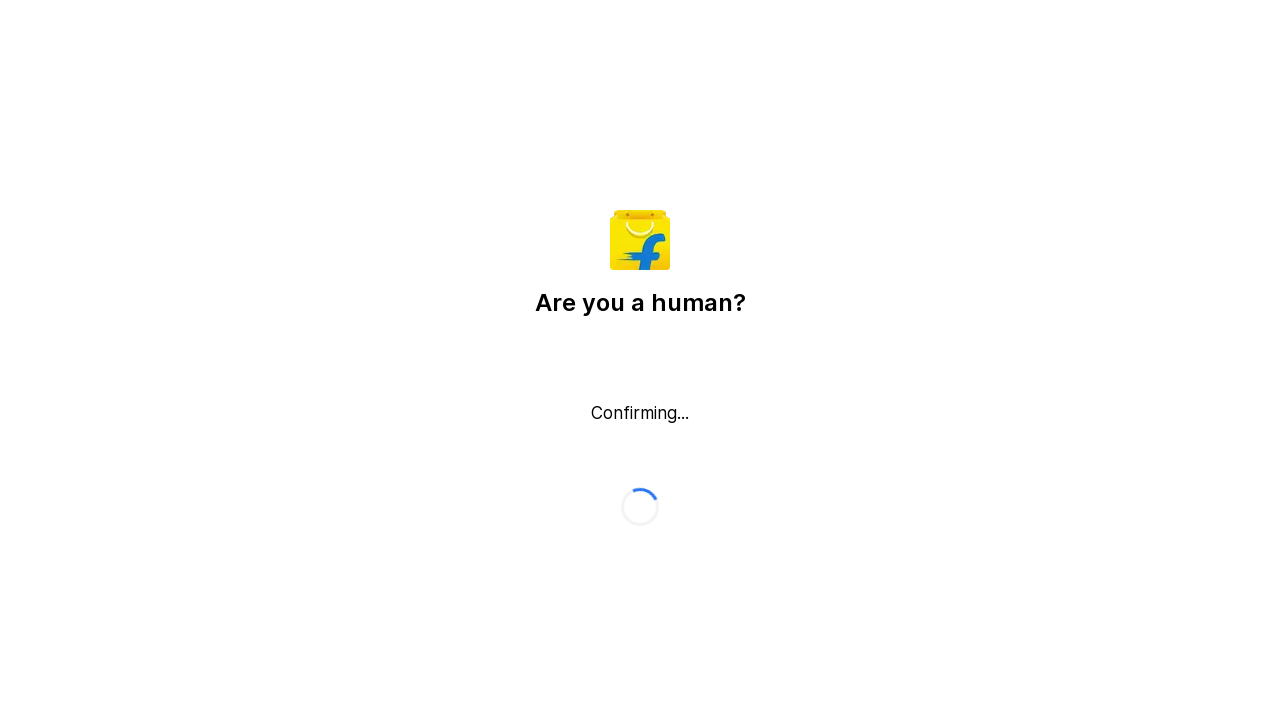

Page fully loaded after refresh
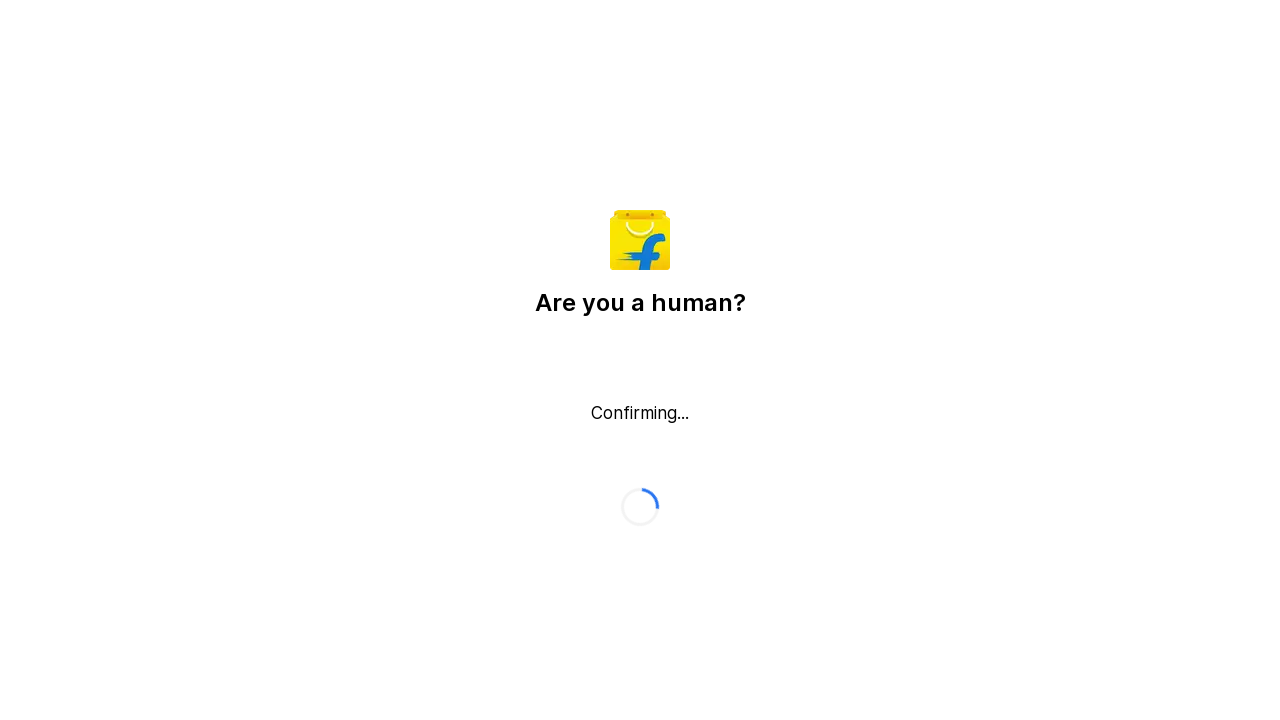

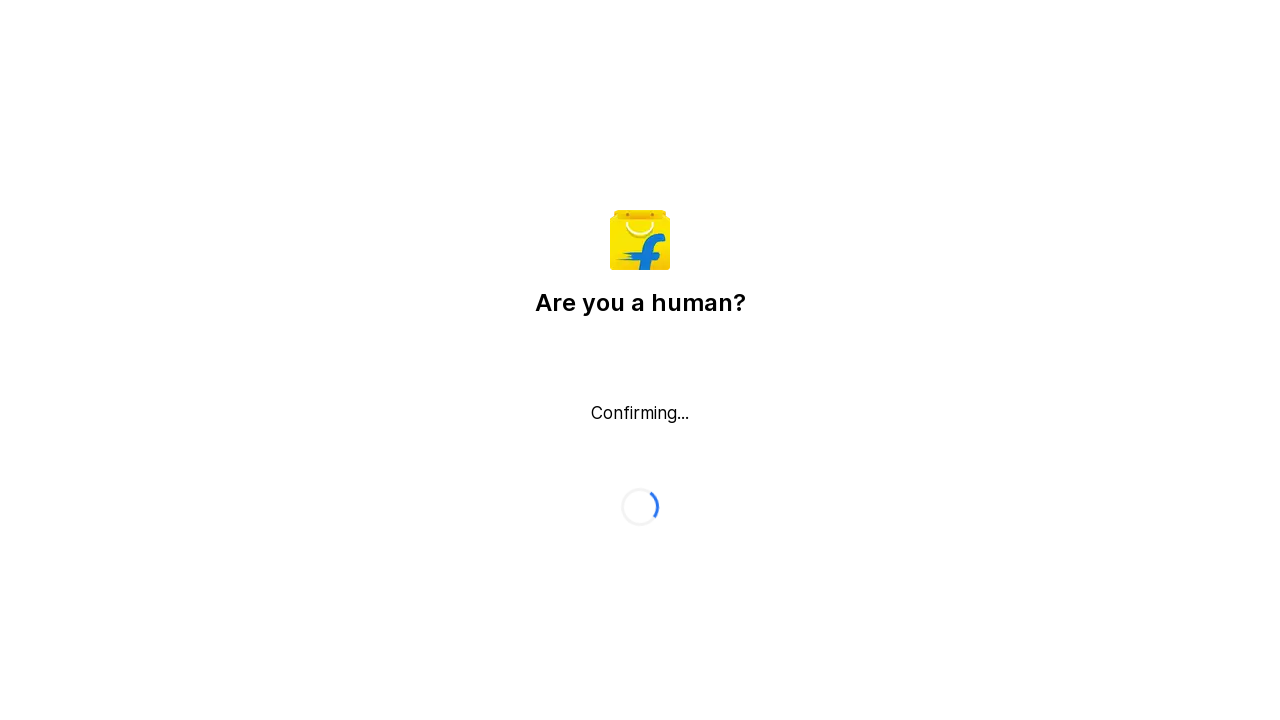